Tests drag and drop functionality on the jQuery UI droppable demo page by dragging an element onto a drop target and verifying the text changes from "Drop here" to "Dropped!"

Starting URL: https://jqueryui.com/resources/demos/droppable/default.html

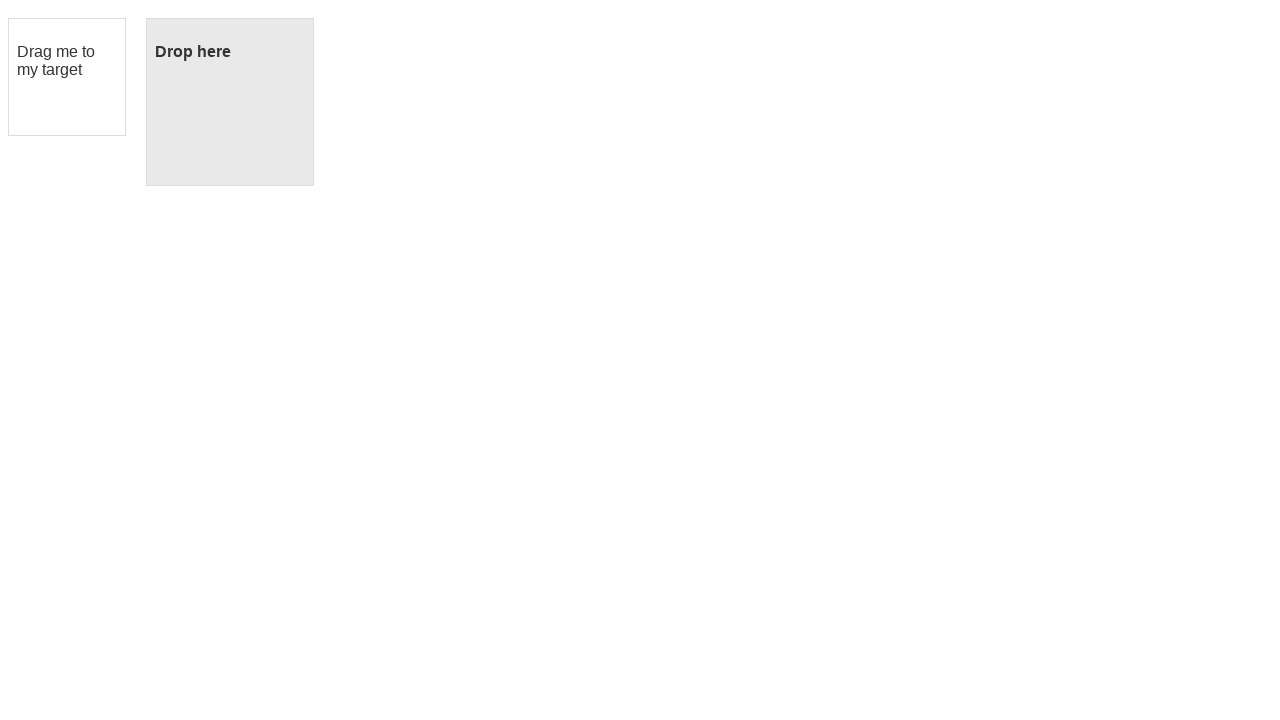

Located draggable element with id 'draggable'
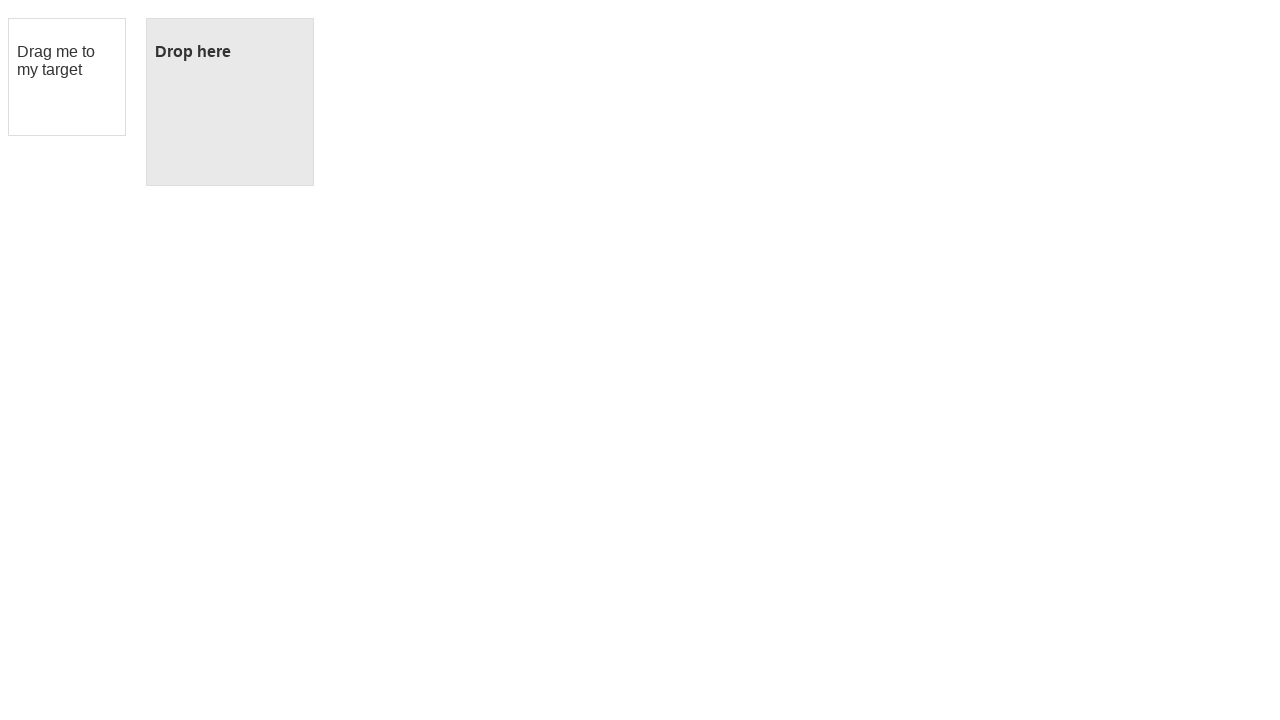

Located droppable element with id 'droppable'
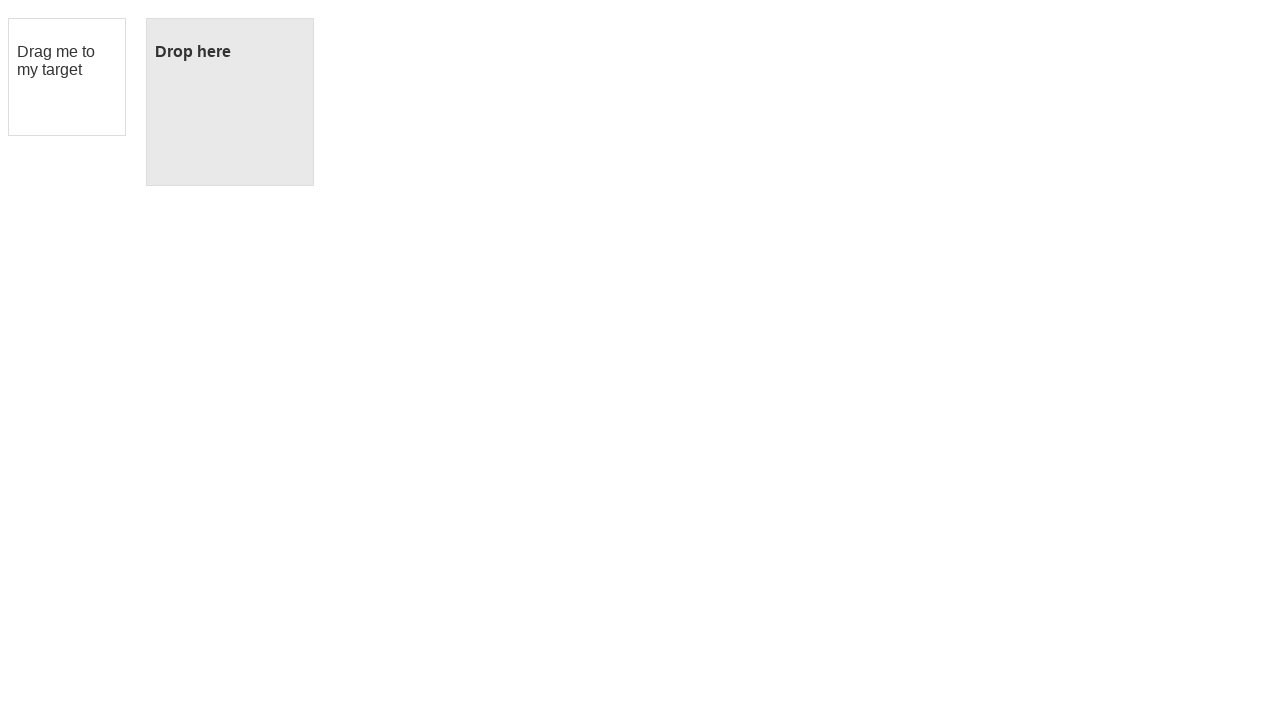

Verified initial state: drop target displays 'Drop here'
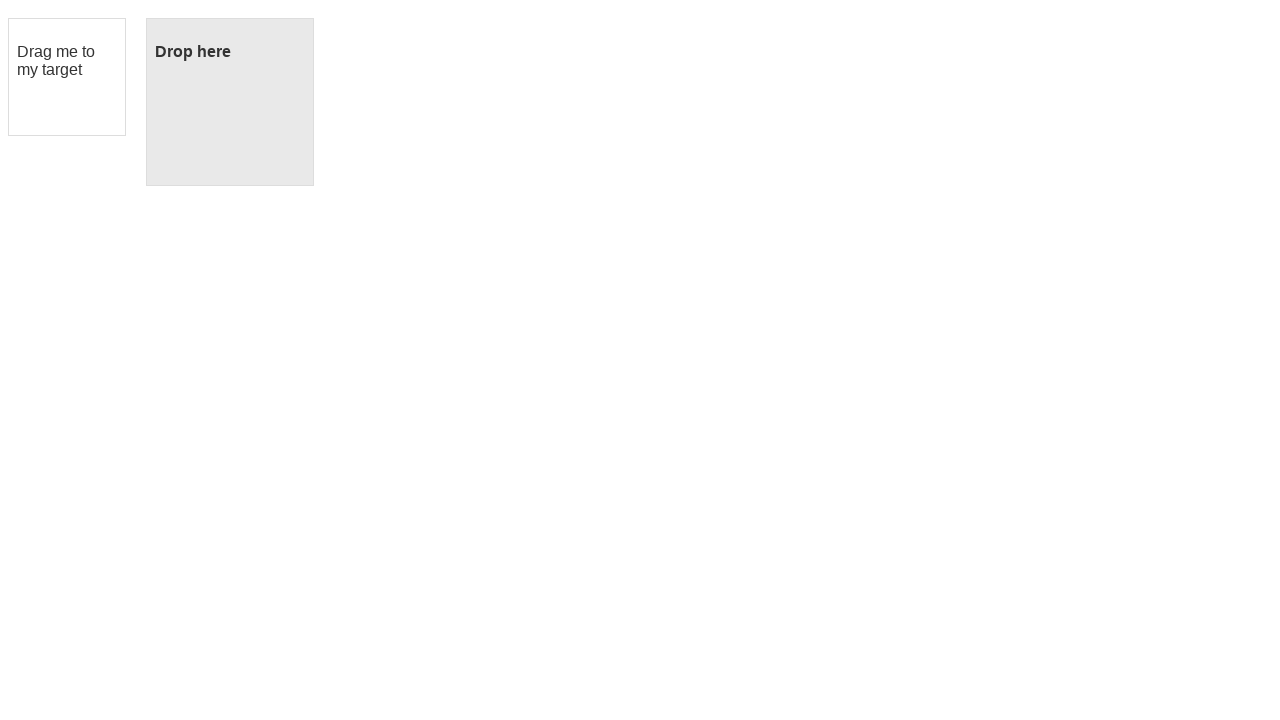

Performed drag and drop: dragged element onto drop target at (230, 102)
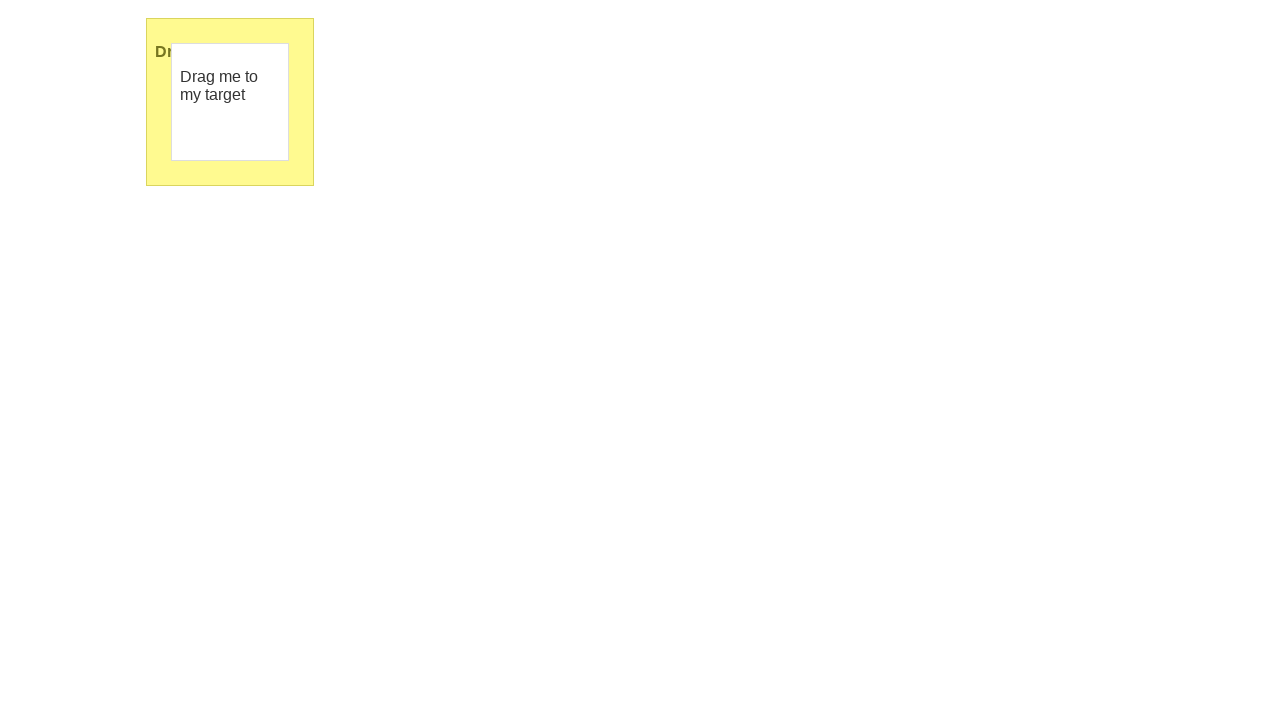

Verified drag and drop successful: drop target text changed to 'Dropped!'
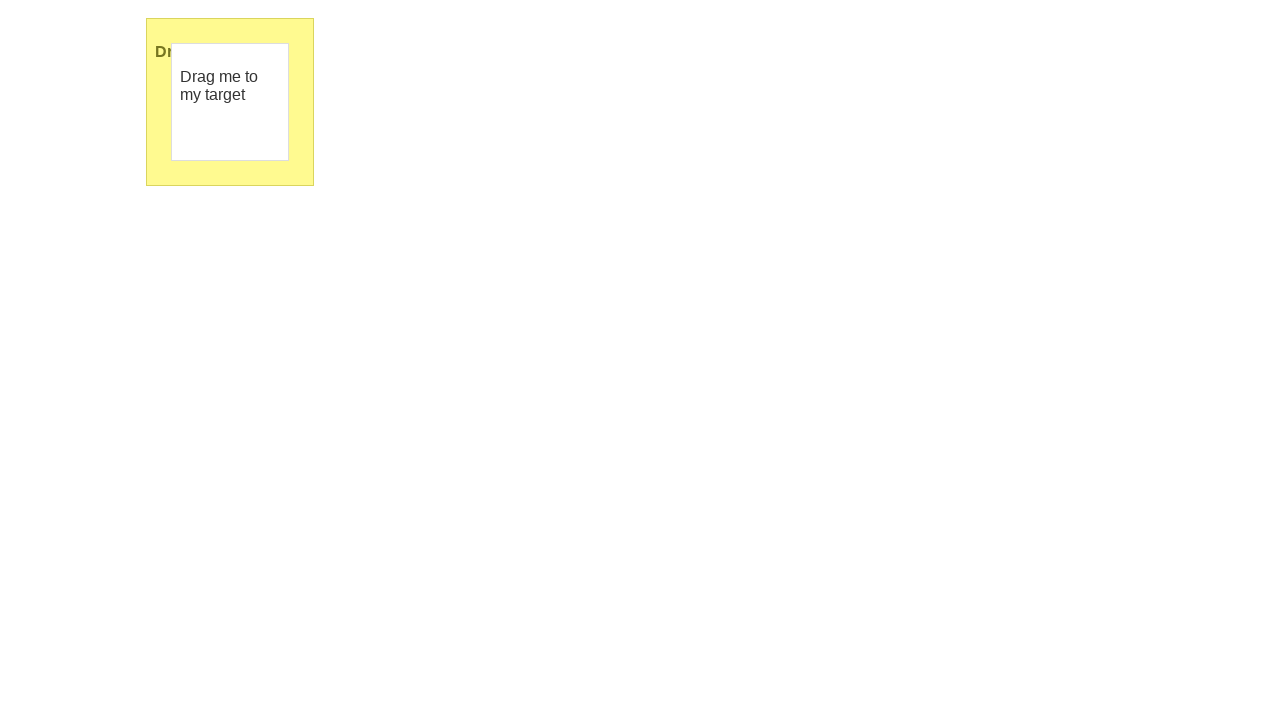

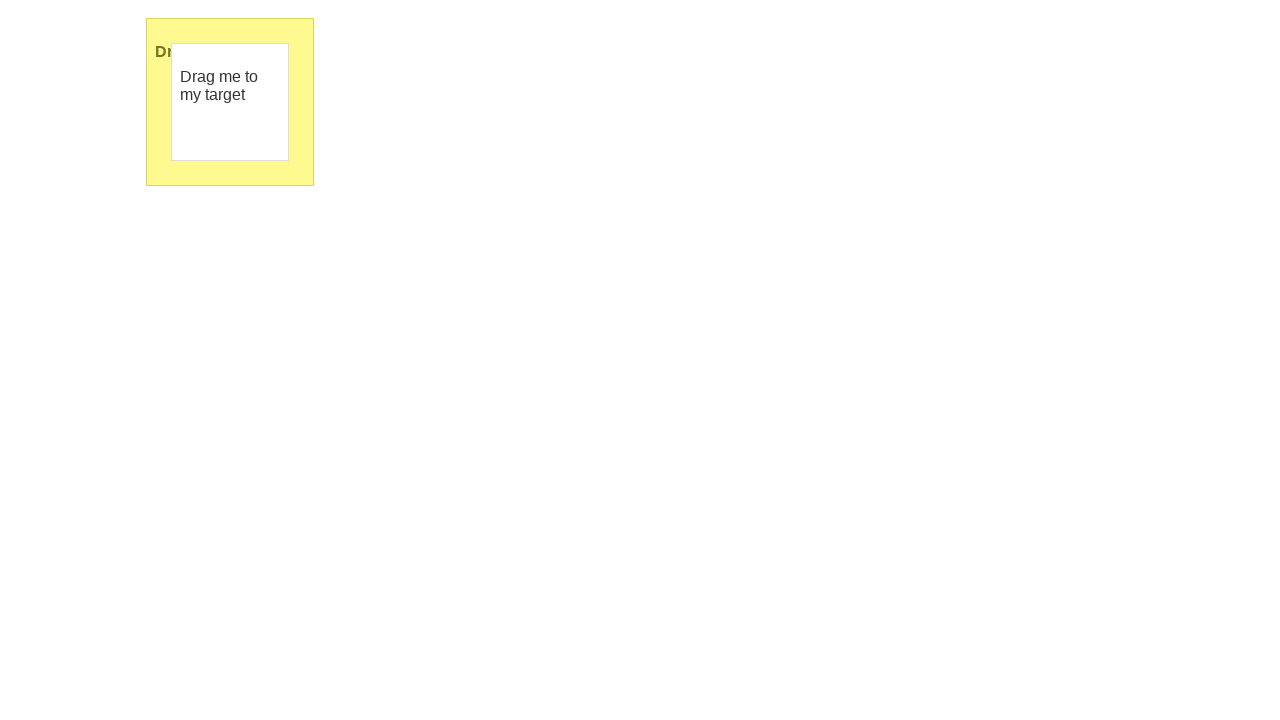